Tests dynamic controls by removing and re-adding a checkbox element

Starting URL: http://the-internet.herokuapp.com/

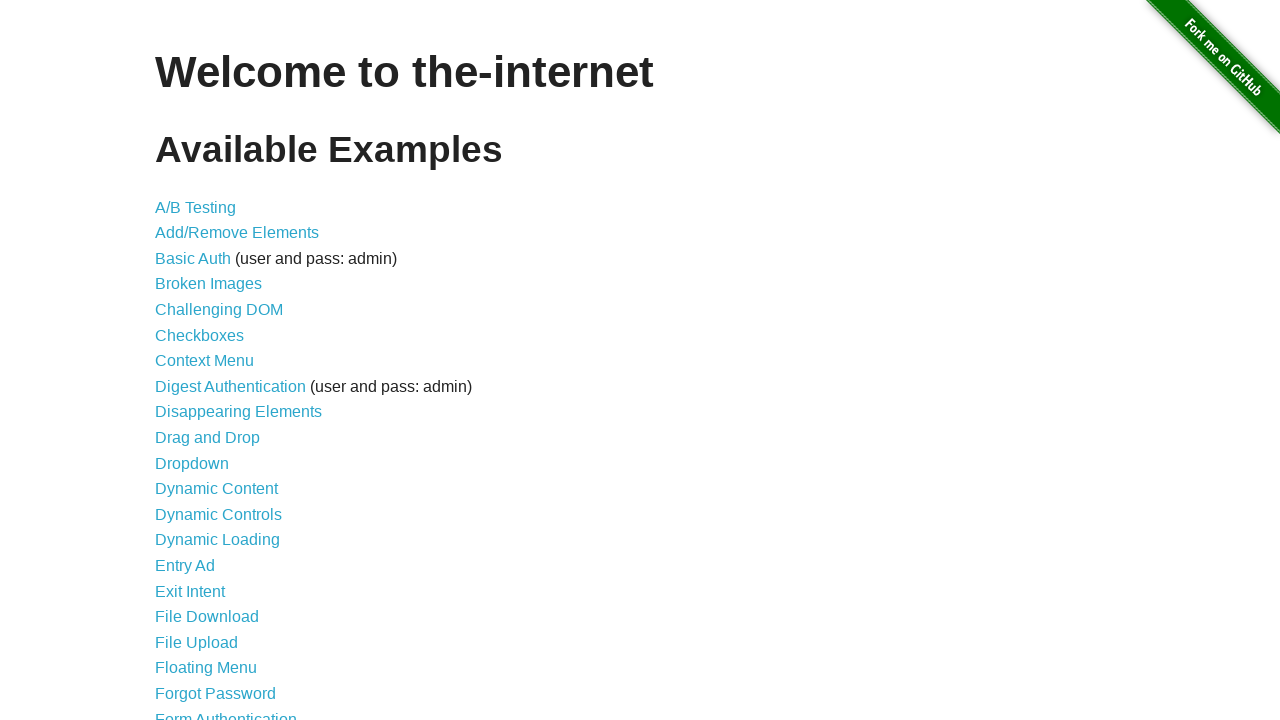

Clicked link to navigate to dynamic controls page at (218, 514) on [href="/dynamic_controls"]
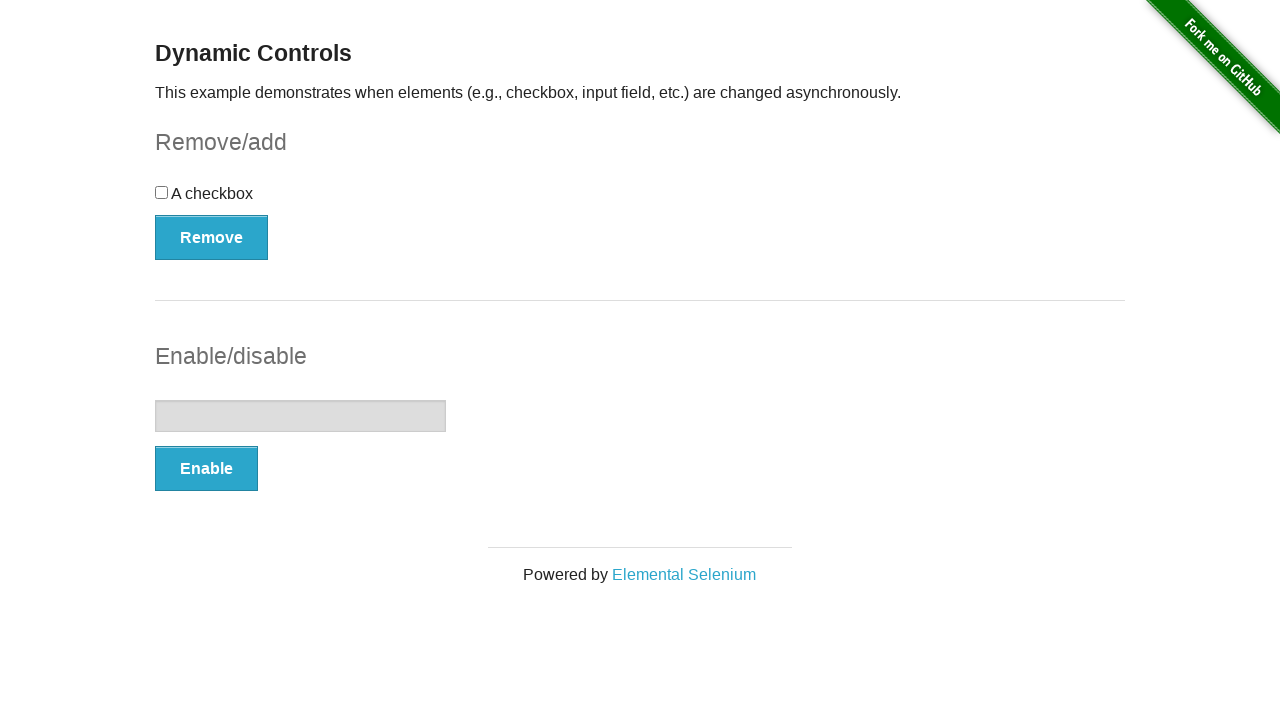

Clicked Remove button to remove checkbox element at (212, 237) on #checkbox-example > button
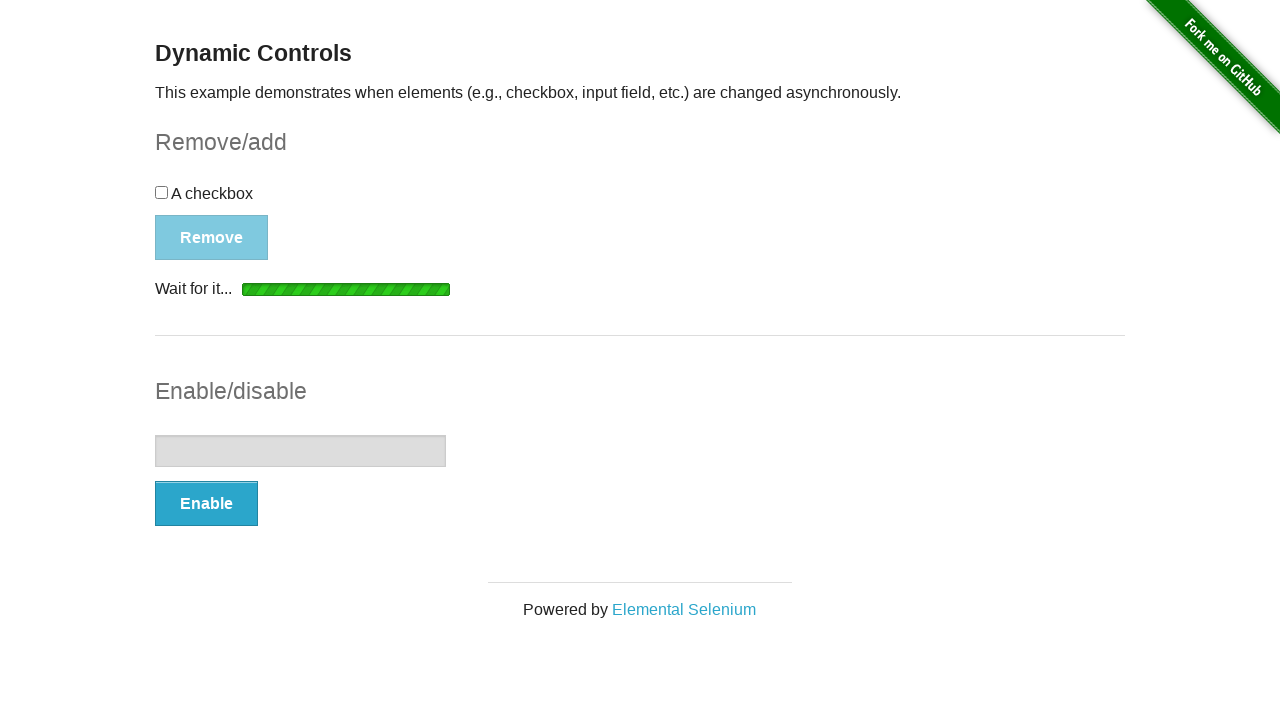

Waited for checkbox element to be attached to DOM
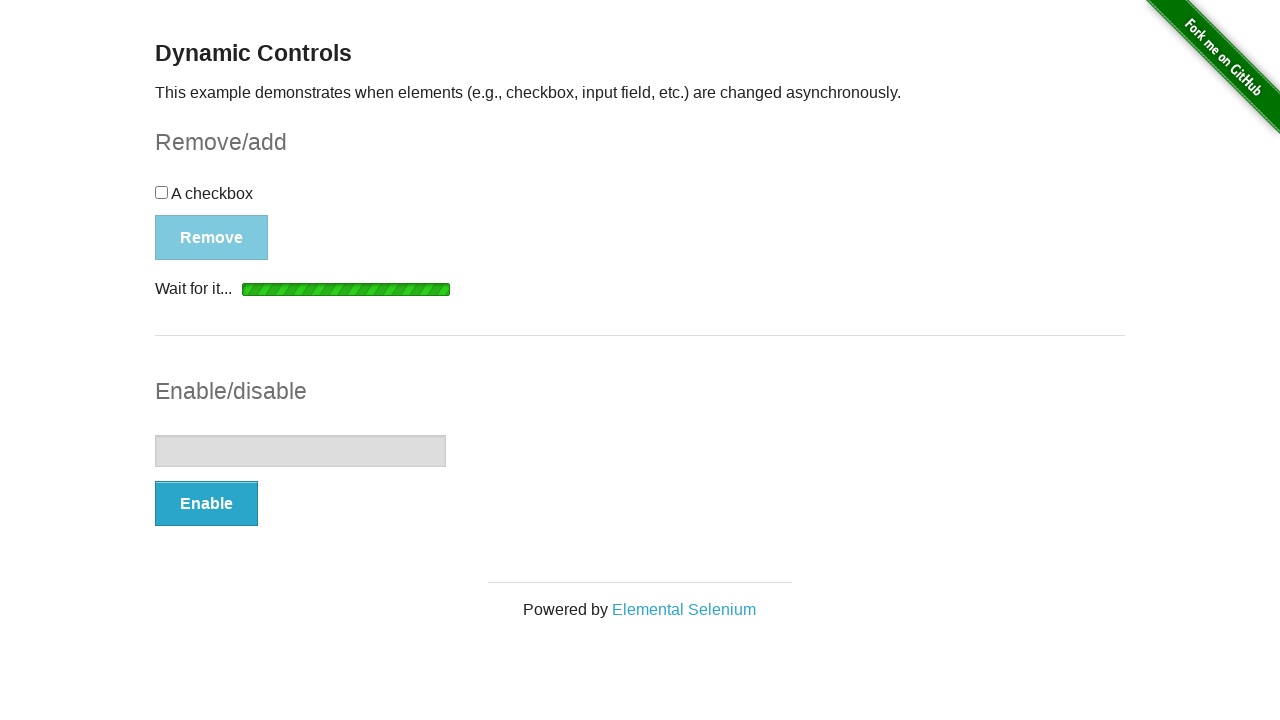

Clicked checkbox once at (640, 200) on #checkbox
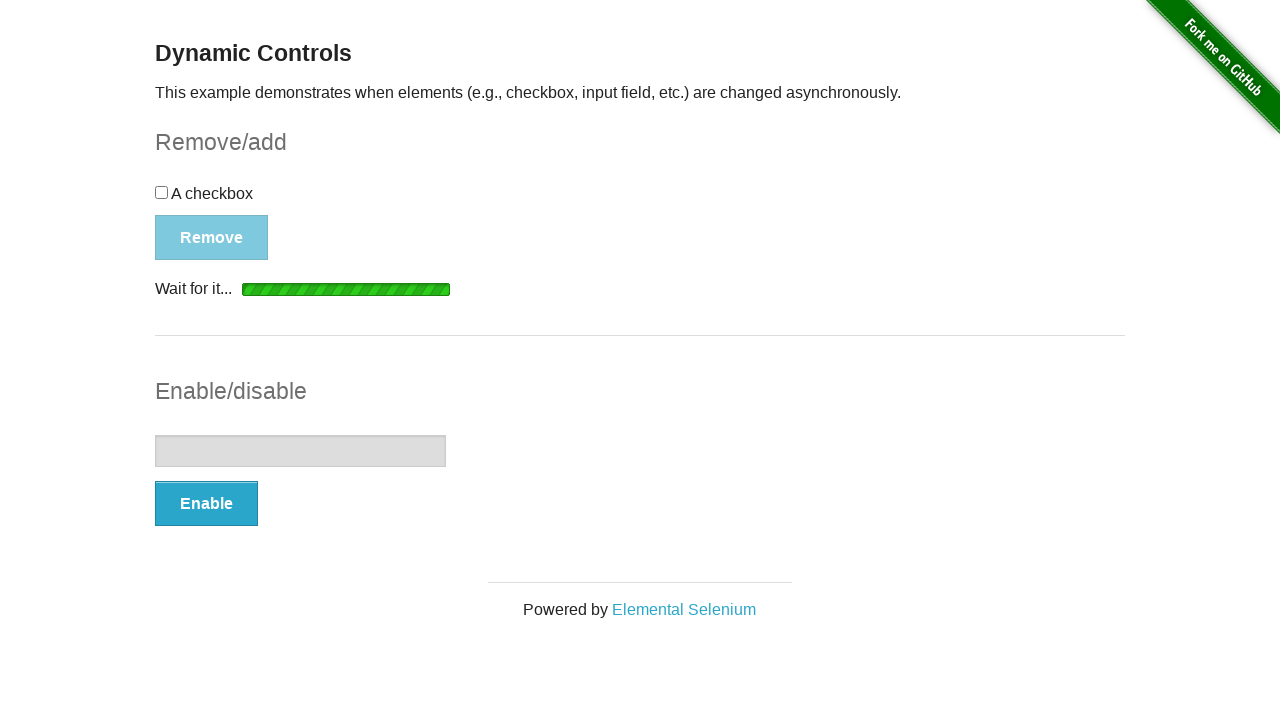

Clicked checkbox a second time at (640, 200) on #checkbox
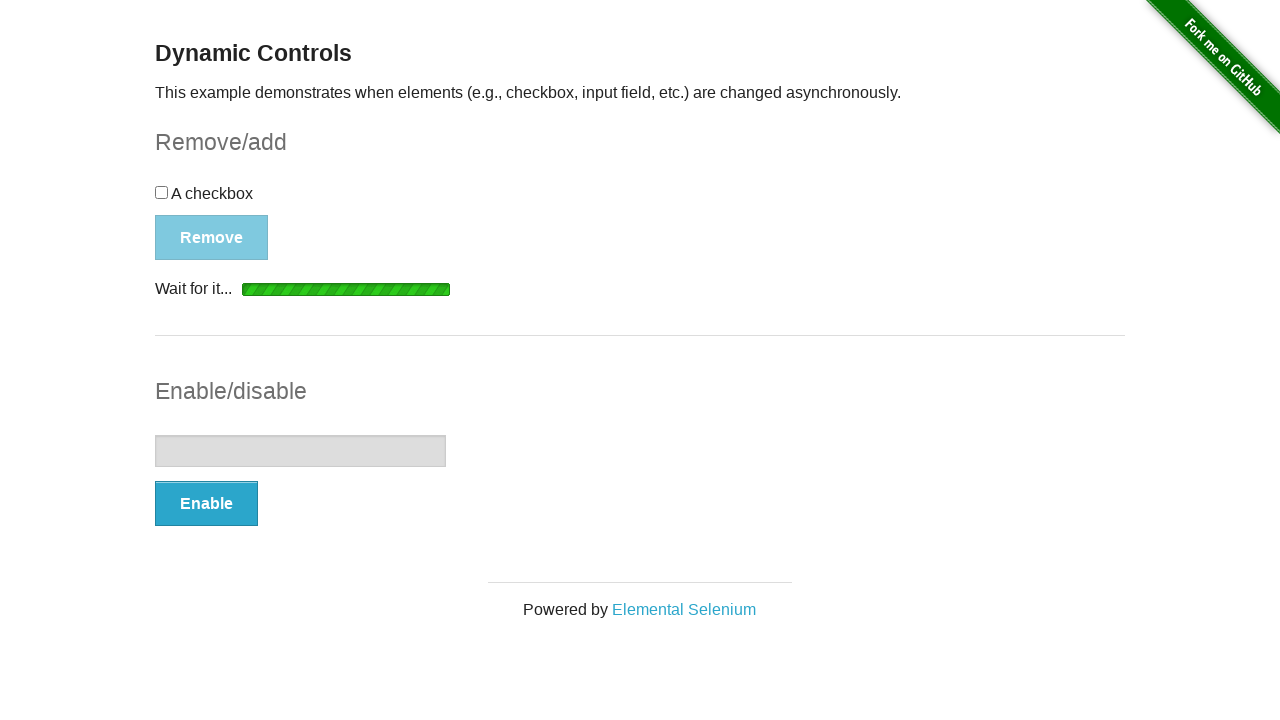

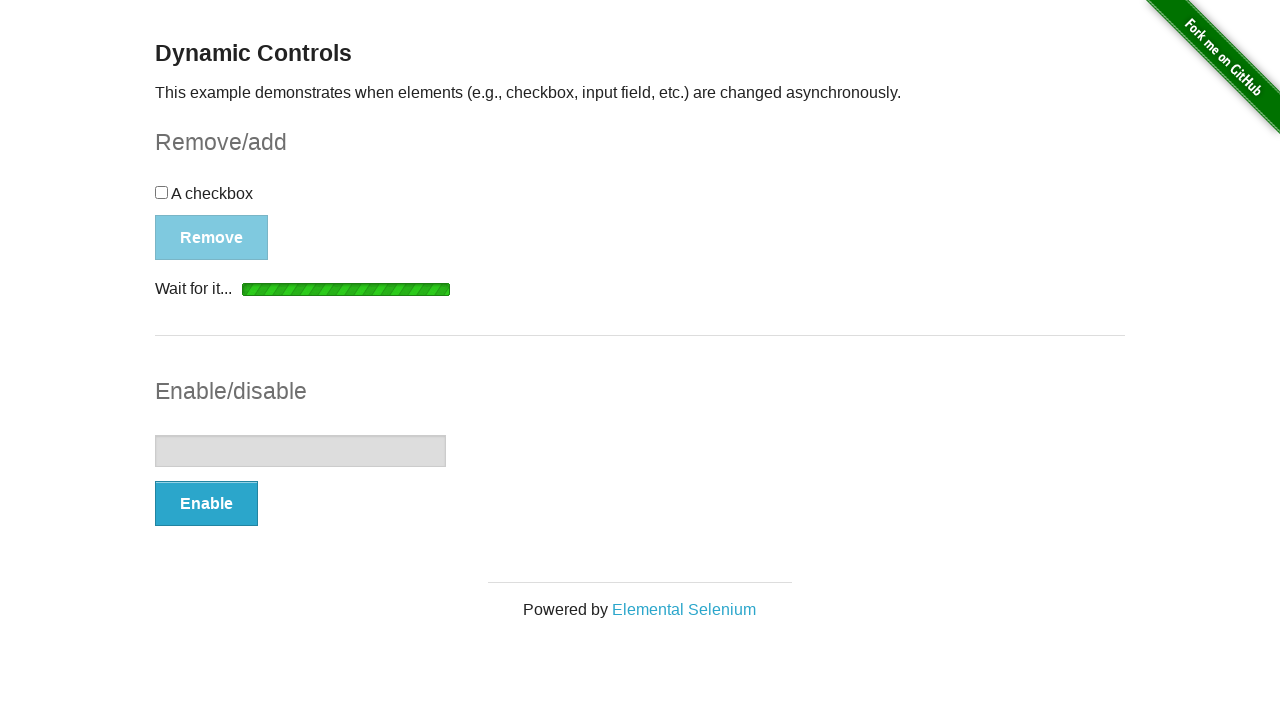